Tests keyboard key press functionality by sending SPACE and TAB keys to an element and verifying the displayed result text updates accordingly.

Starting URL: http://the-internet.herokuapp.com/key_presses

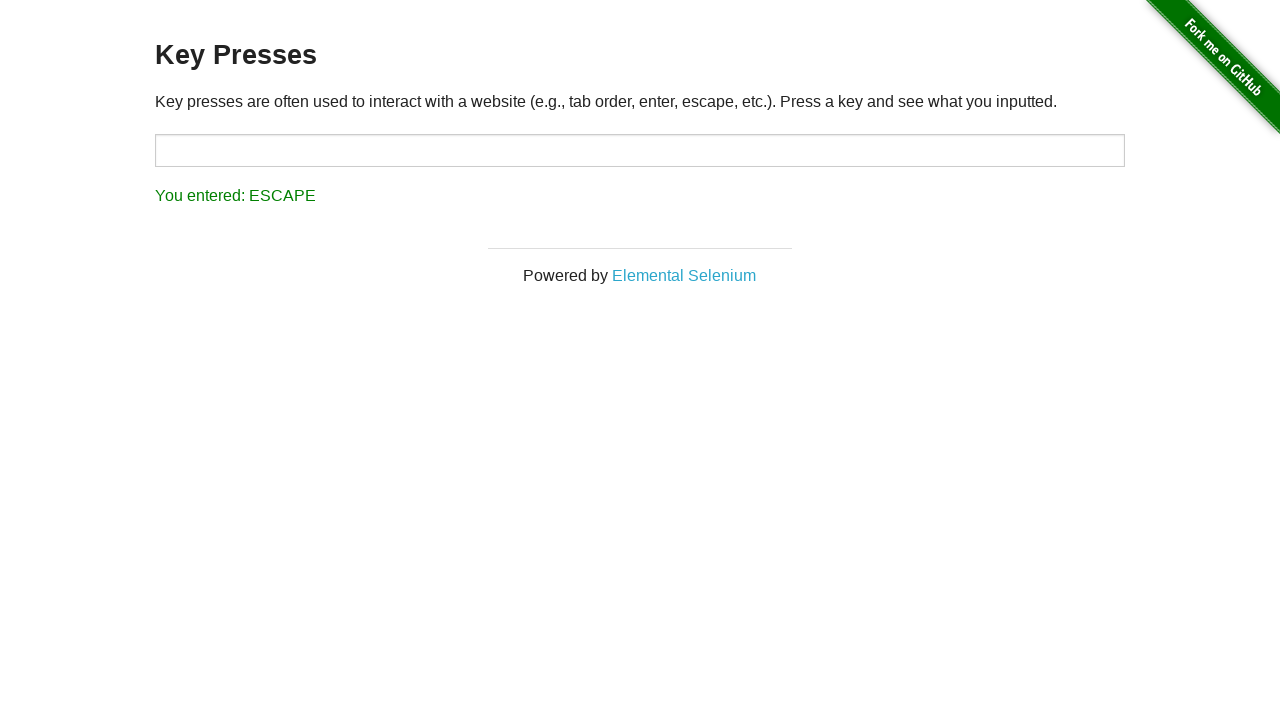

Pressed SPACE key on the example element on .example
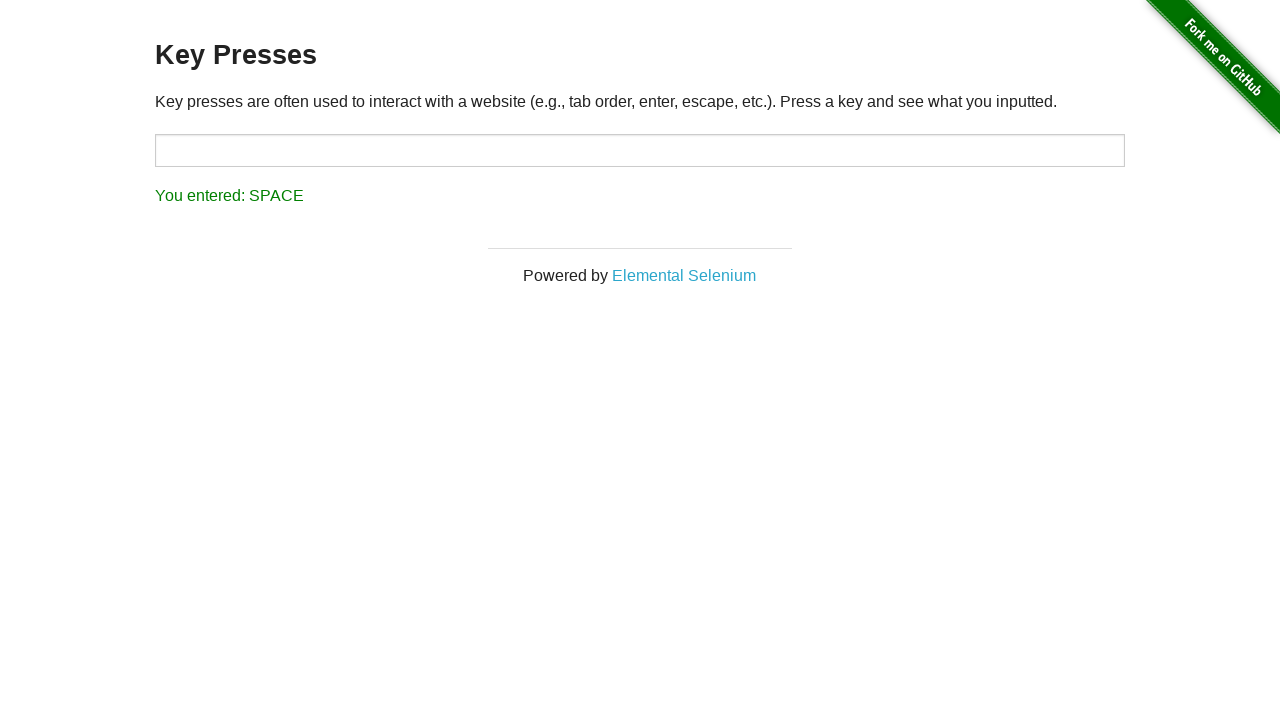

Result element loaded after SPACE key press
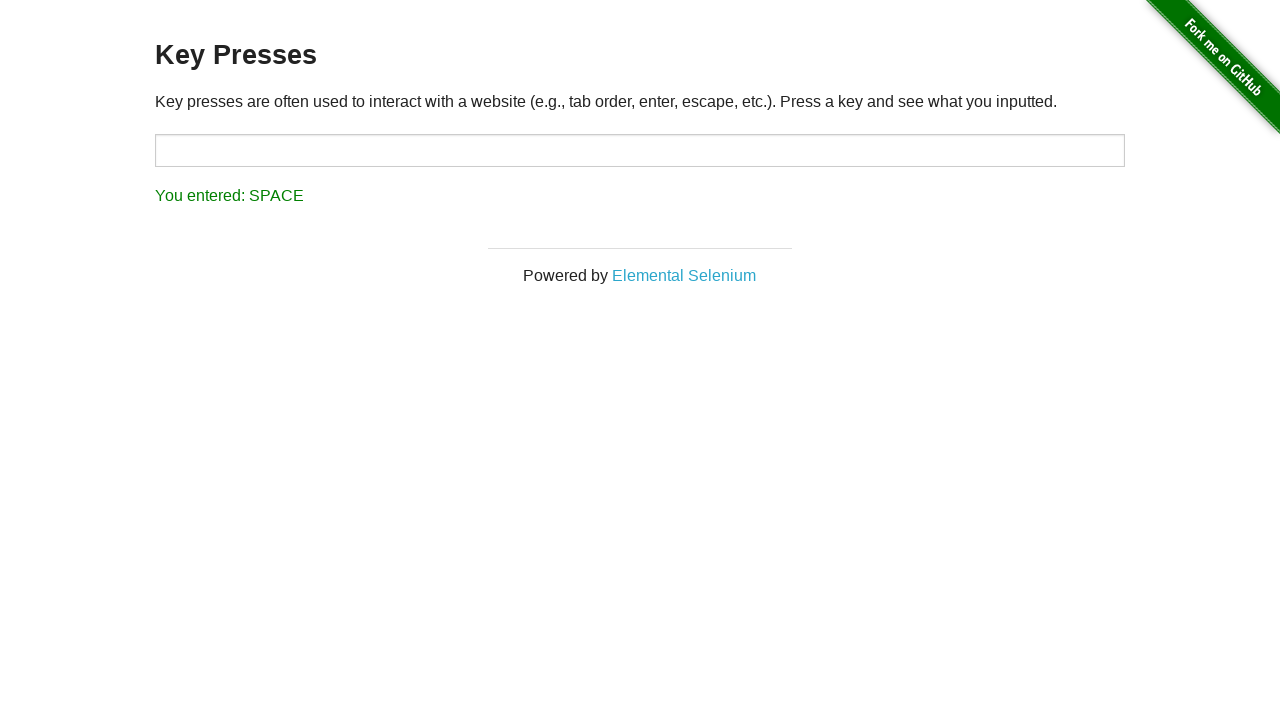

Verified result text displays 'You entered: SPACE'
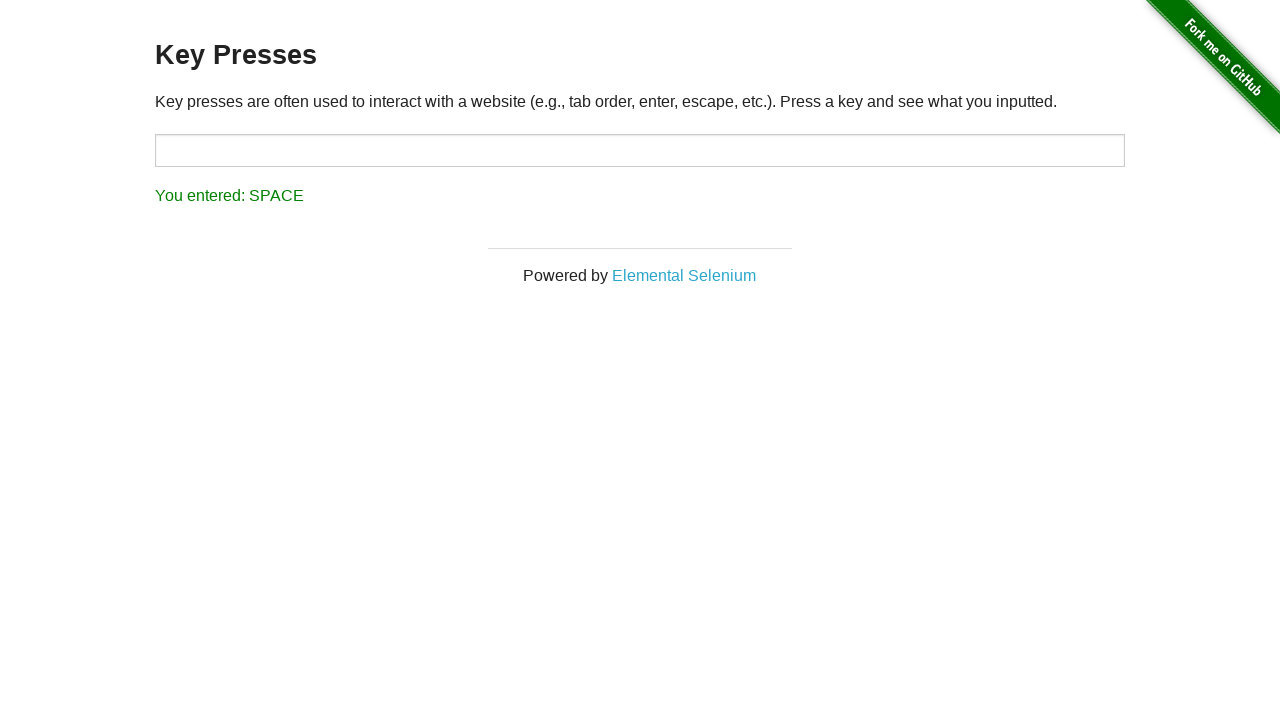

Pressed TAB key using keyboard
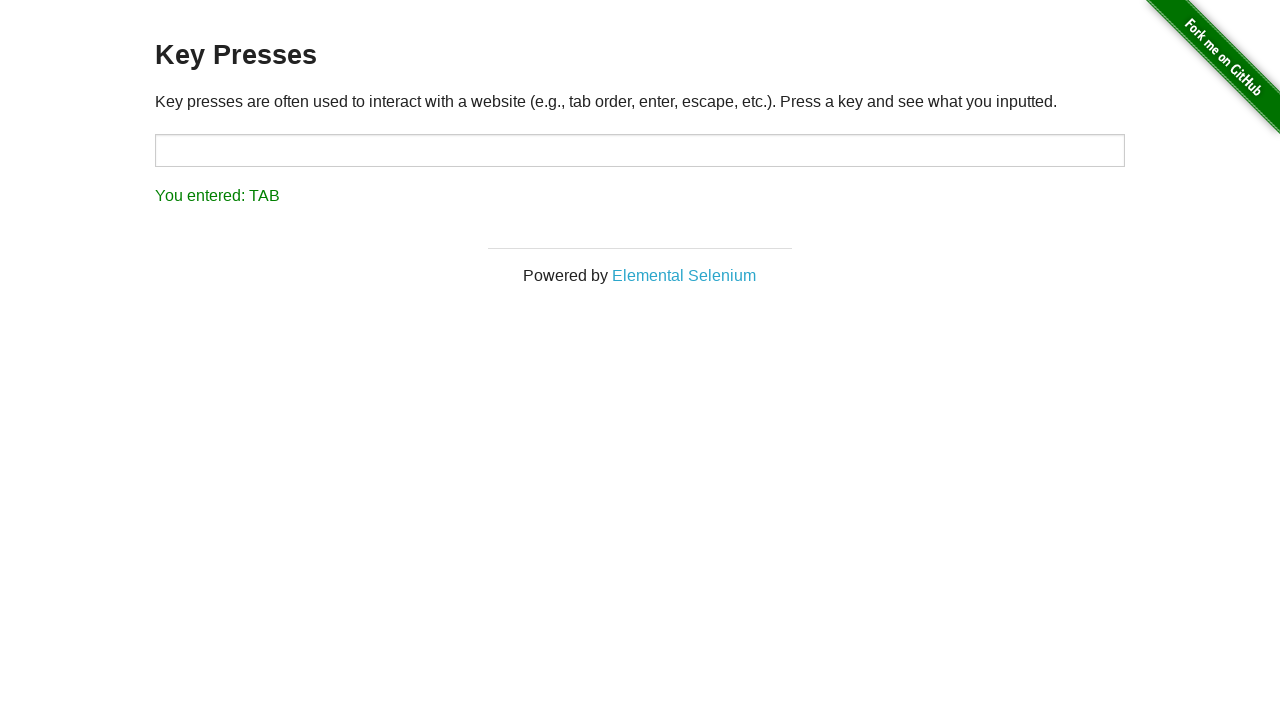

Verified result text displays 'You entered: TAB'
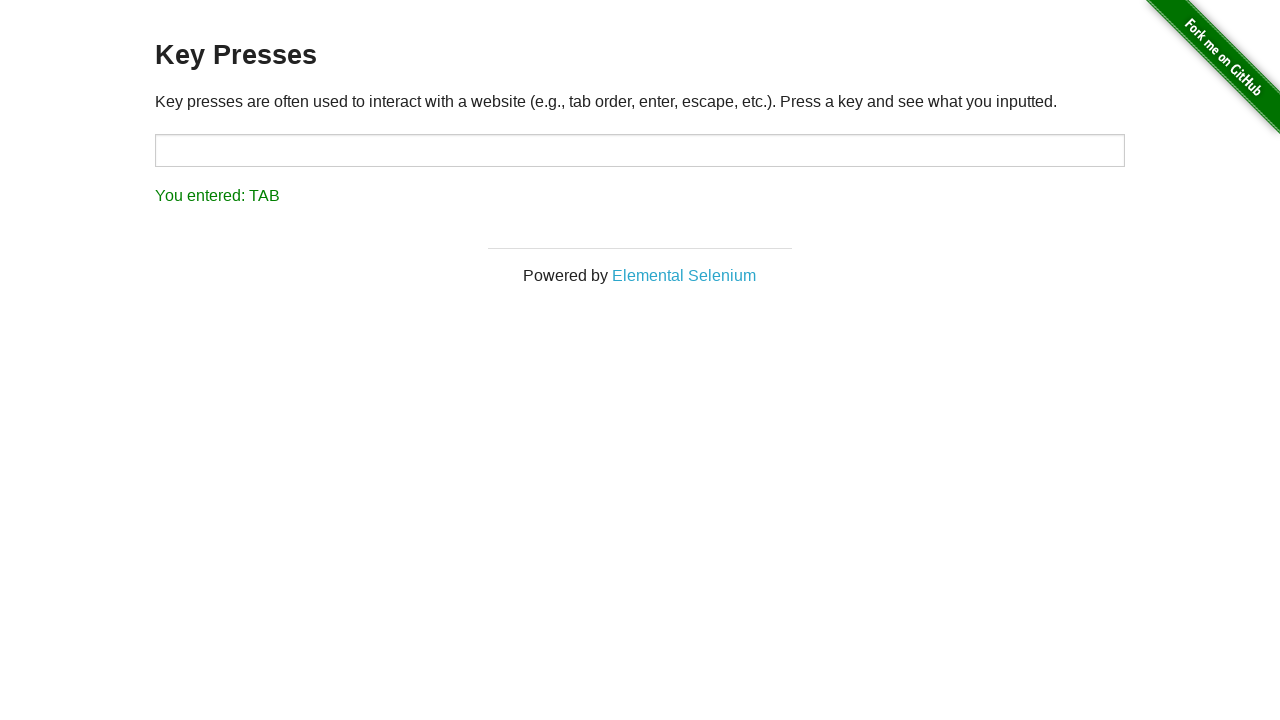

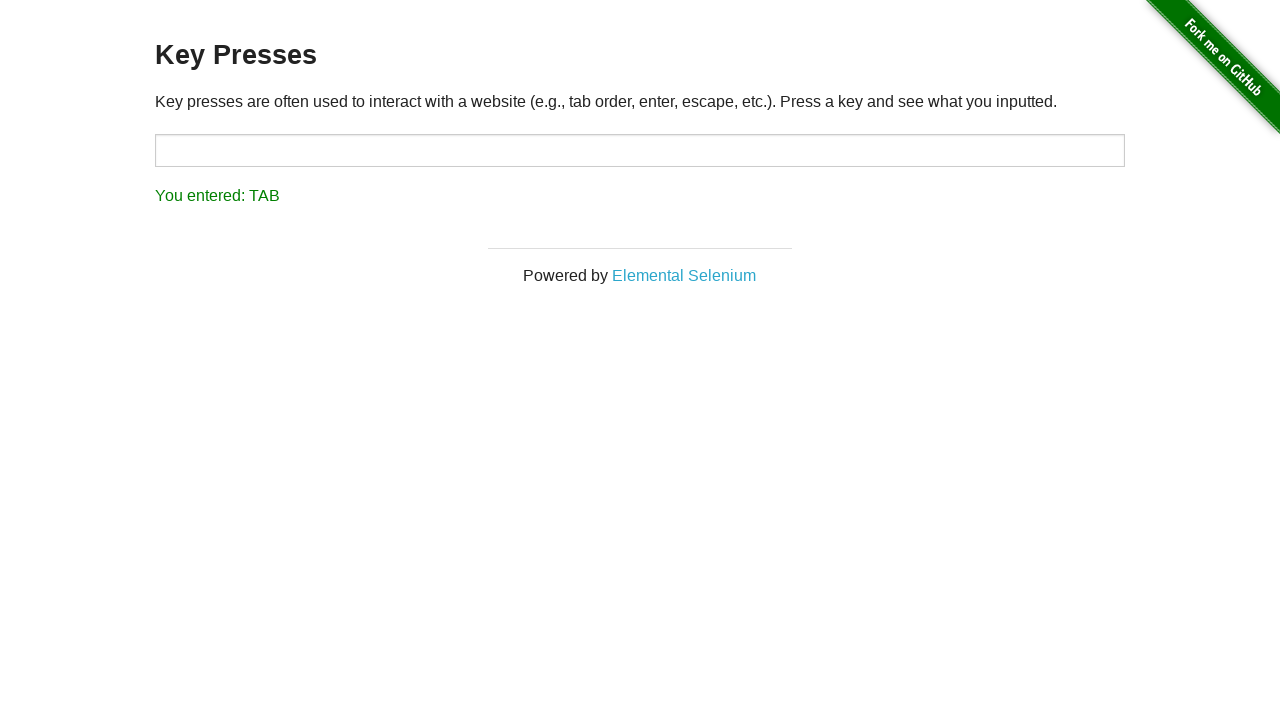